Tests selecting an existing address from the list of saved addresses on the checkout page

Starting URL: https://crio-qkart-frontend-qa.vercel.app/checkout

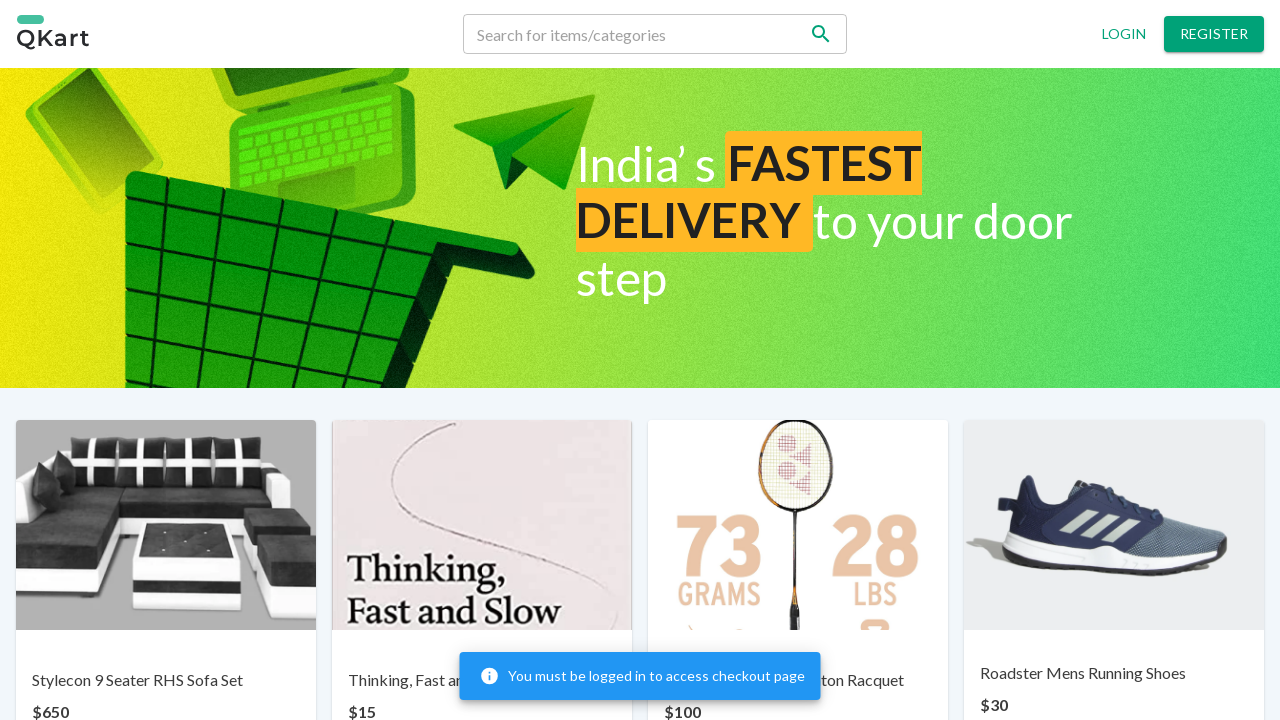

Located all saved addresses on checkout page
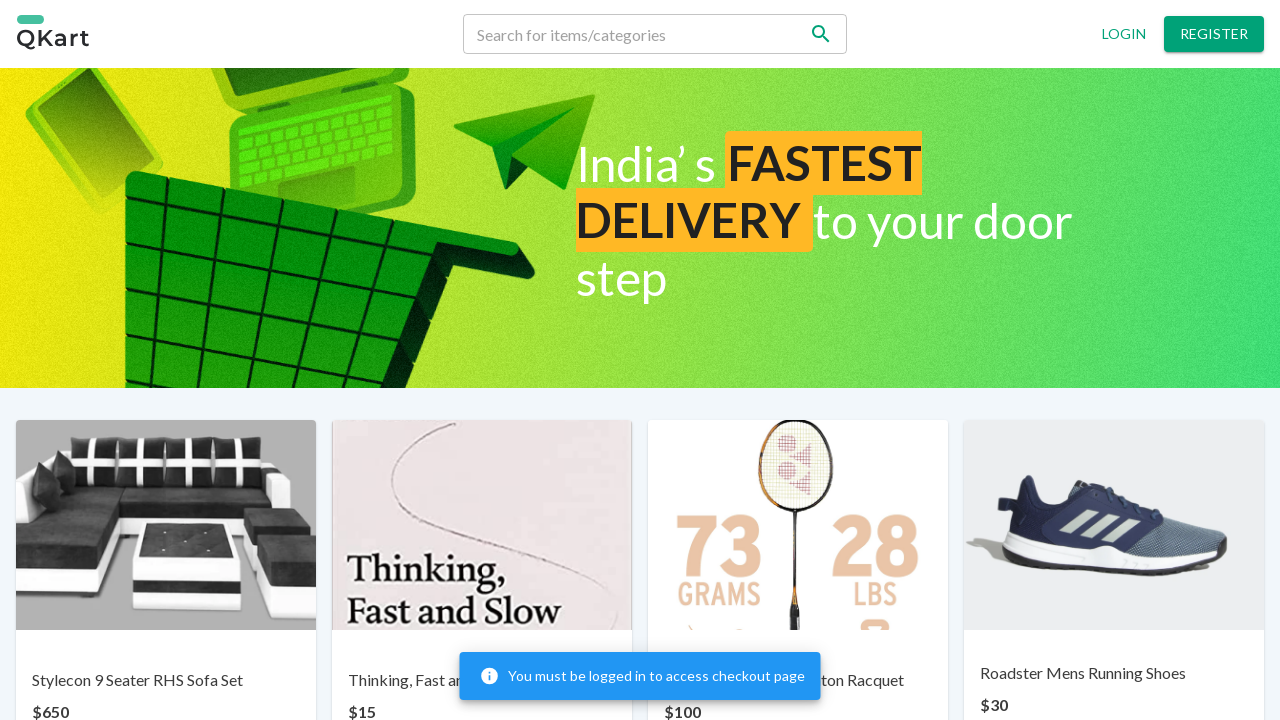

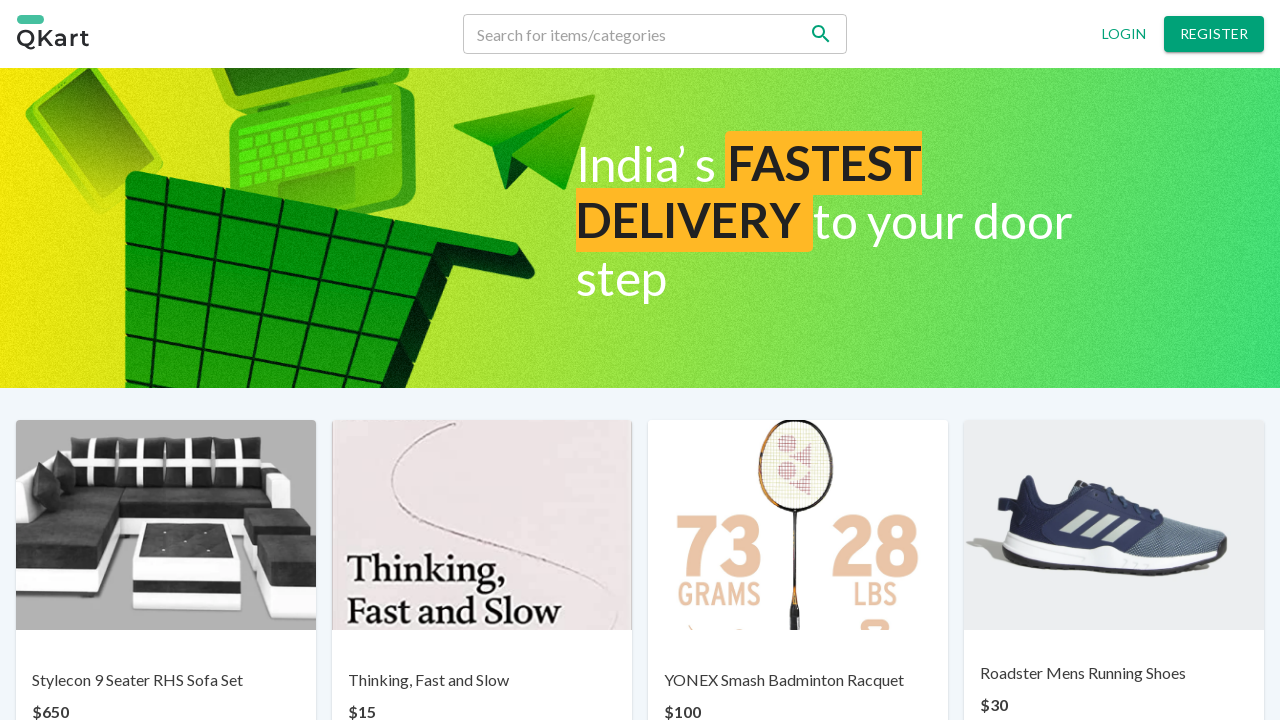